Tests clicking checkboxes that are positioned to the left of specific user names on a practice page, demonstrating relative locator functionality

Starting URL: https://selectorshub.com/xpath-practice-page/

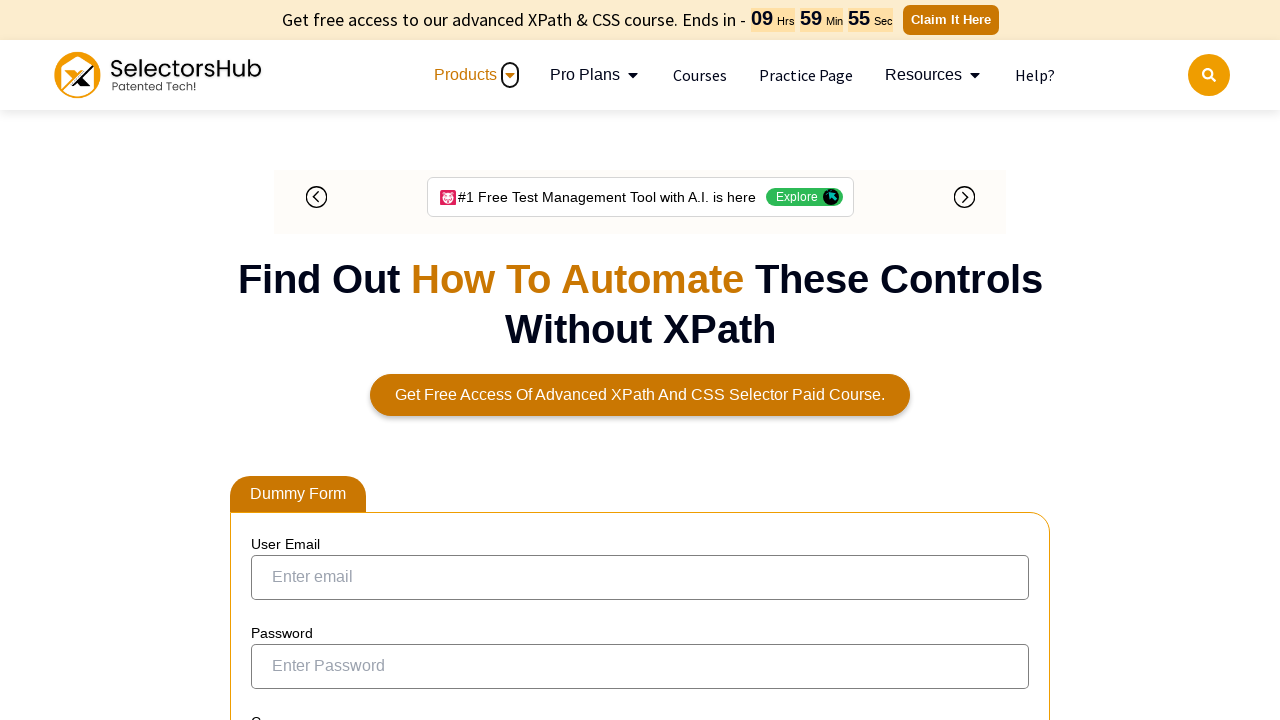

Clicked checkbox to the left of Joe.Root at (274, 353) on input[type='checkbox']:left-of(:text('Joe.Root')) >> nth=0
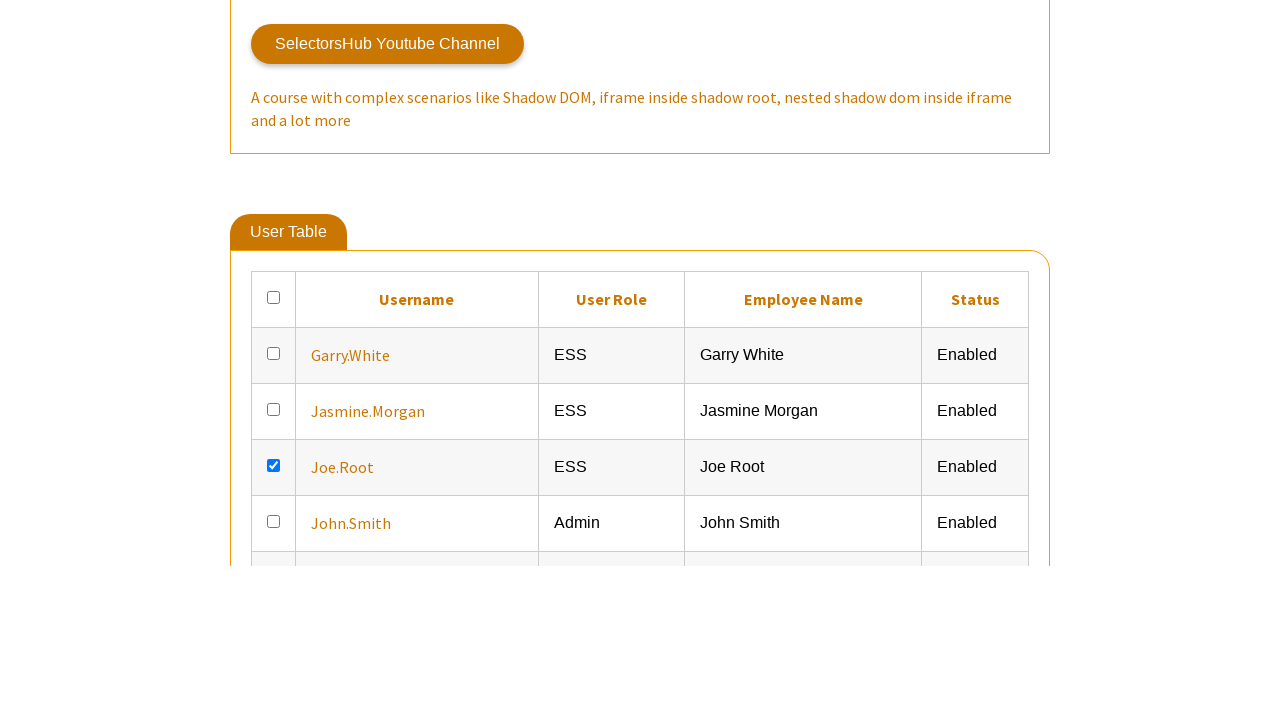

Clicked checkbox to the left of John.Smith at (274, 360) on input[type='checkbox']:left-of(:text('John.Smith')) >> nth=0
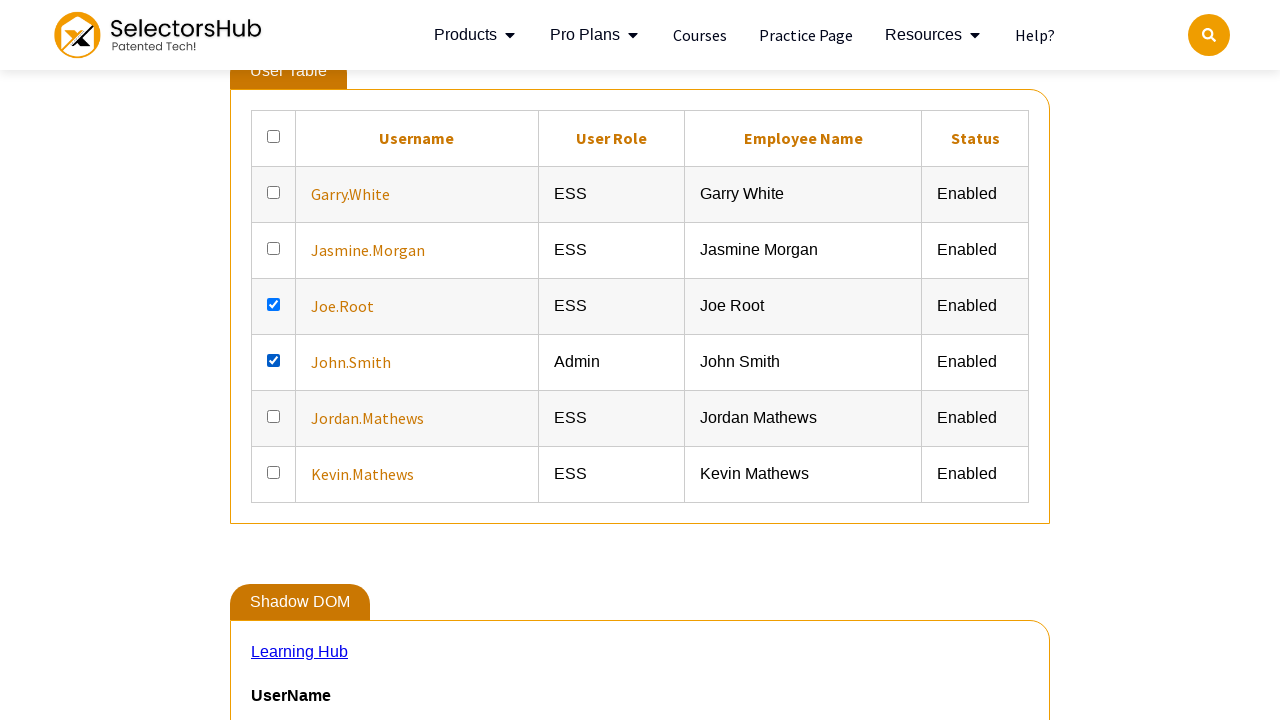

Clicked checkbox to the left of Garry.White at (274, 192) on input[type='checkbox']:left-of(:text('Garry.White')) >> nth=0
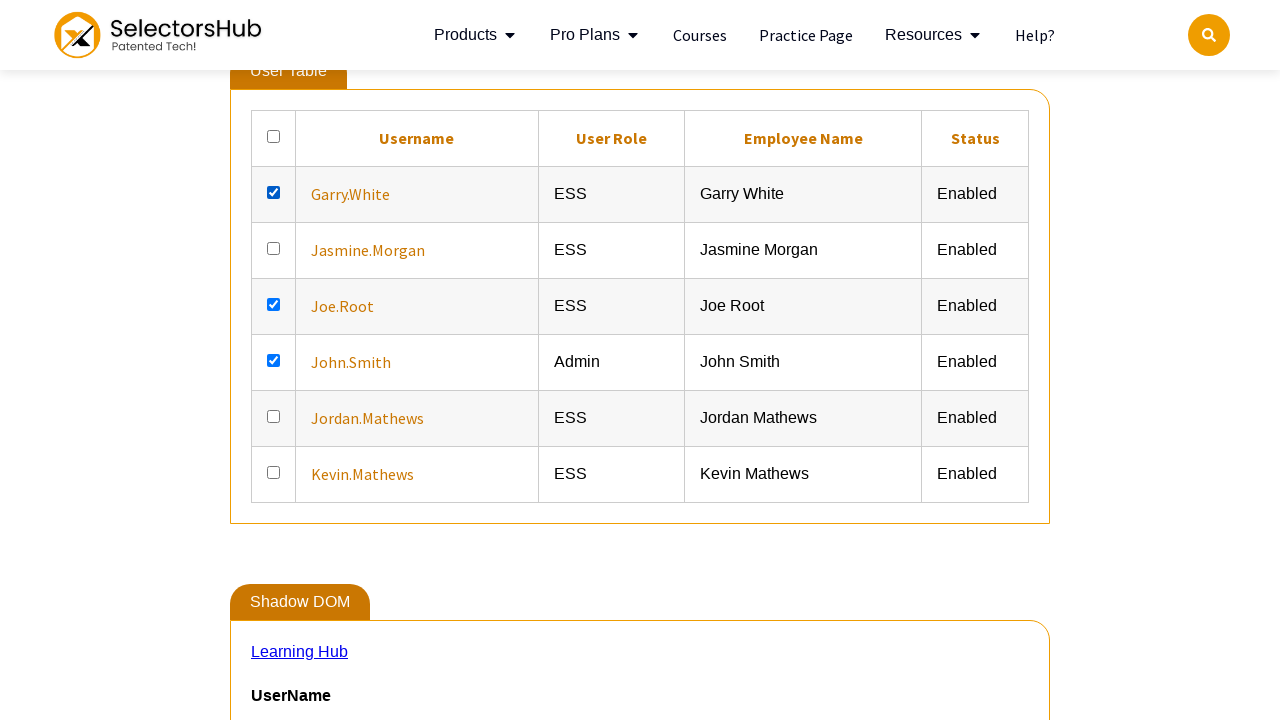

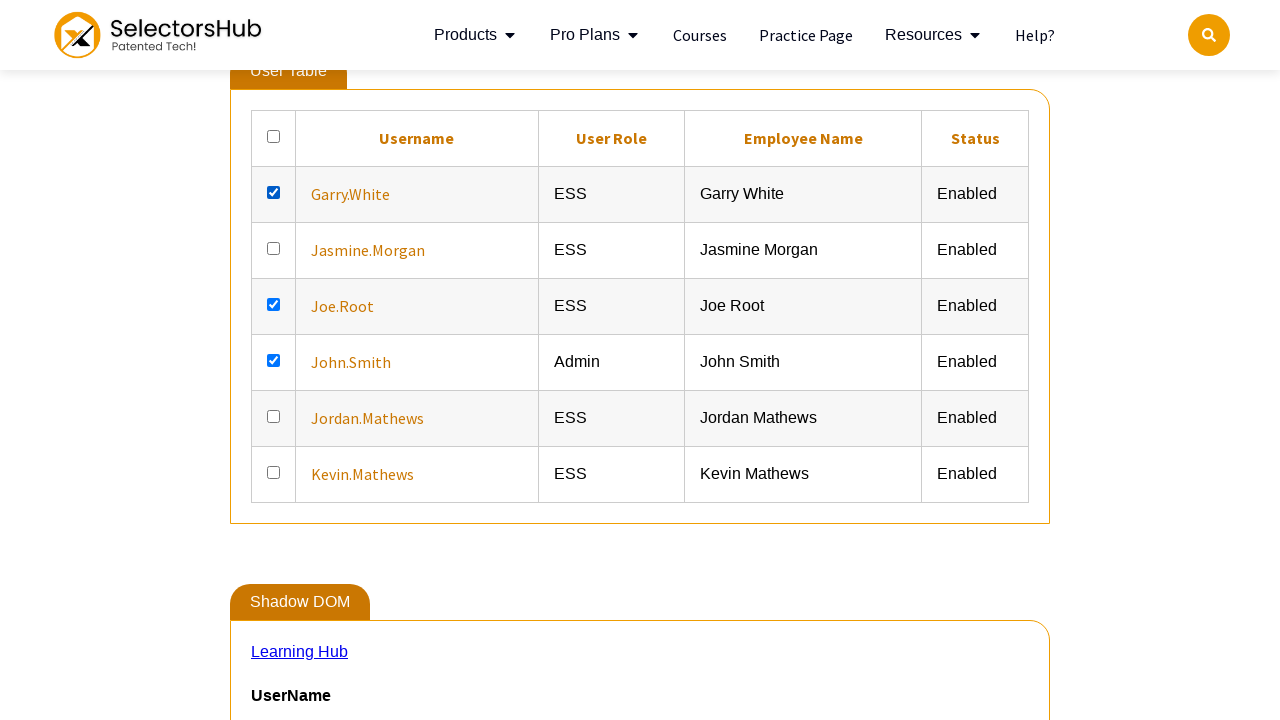